Tests radio button interaction on an HTML forms demo page by clicking through each radio button in a group and verifying selection states

Starting URL: https://echoecho.com/htmlforms10.htm

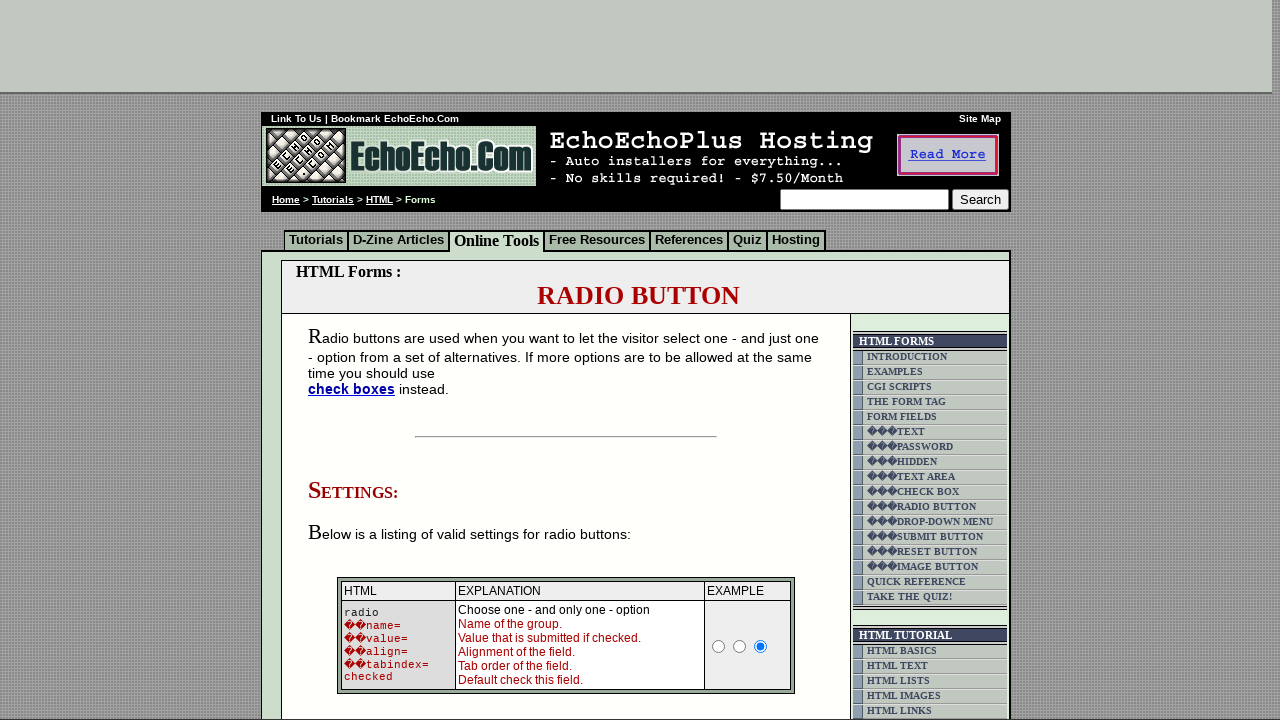

Waited for radio buttons group1 to load
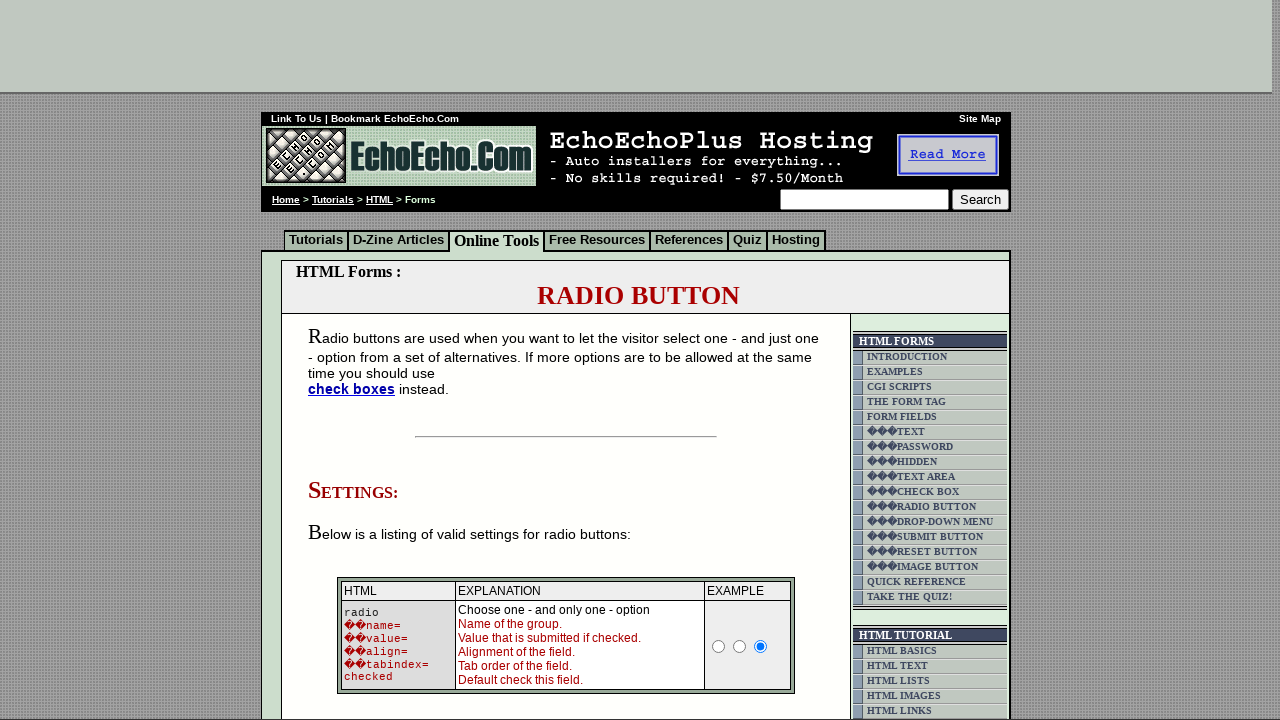

Located all radio buttons in group1
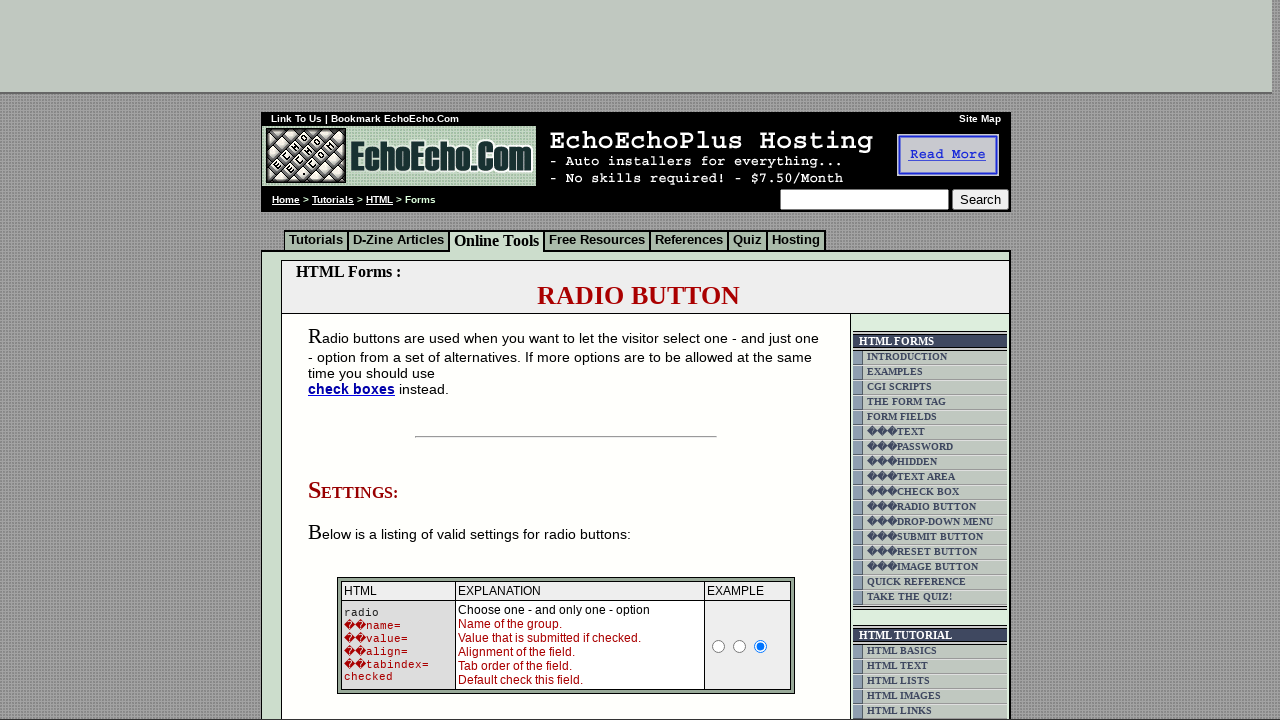

Found 3 radio buttons in group1
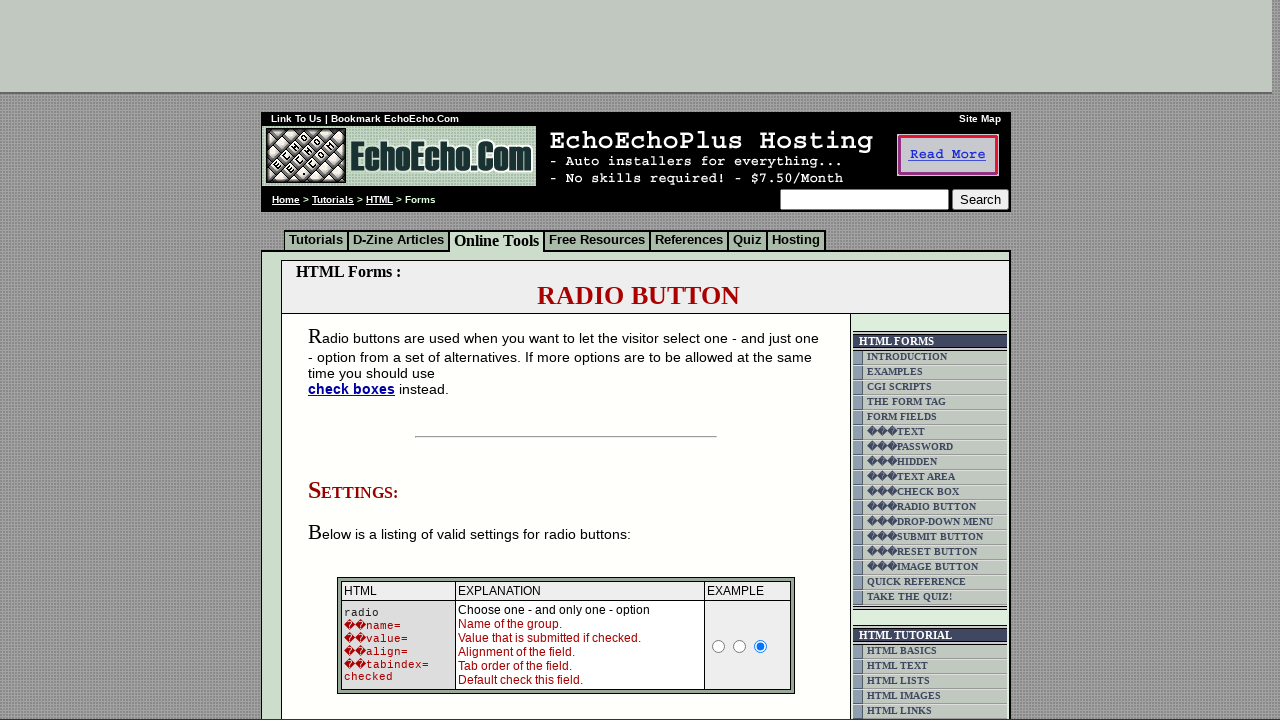

Clicked radio button 1 of 3 at (356, 360) on input[name='group1'] >> nth=0
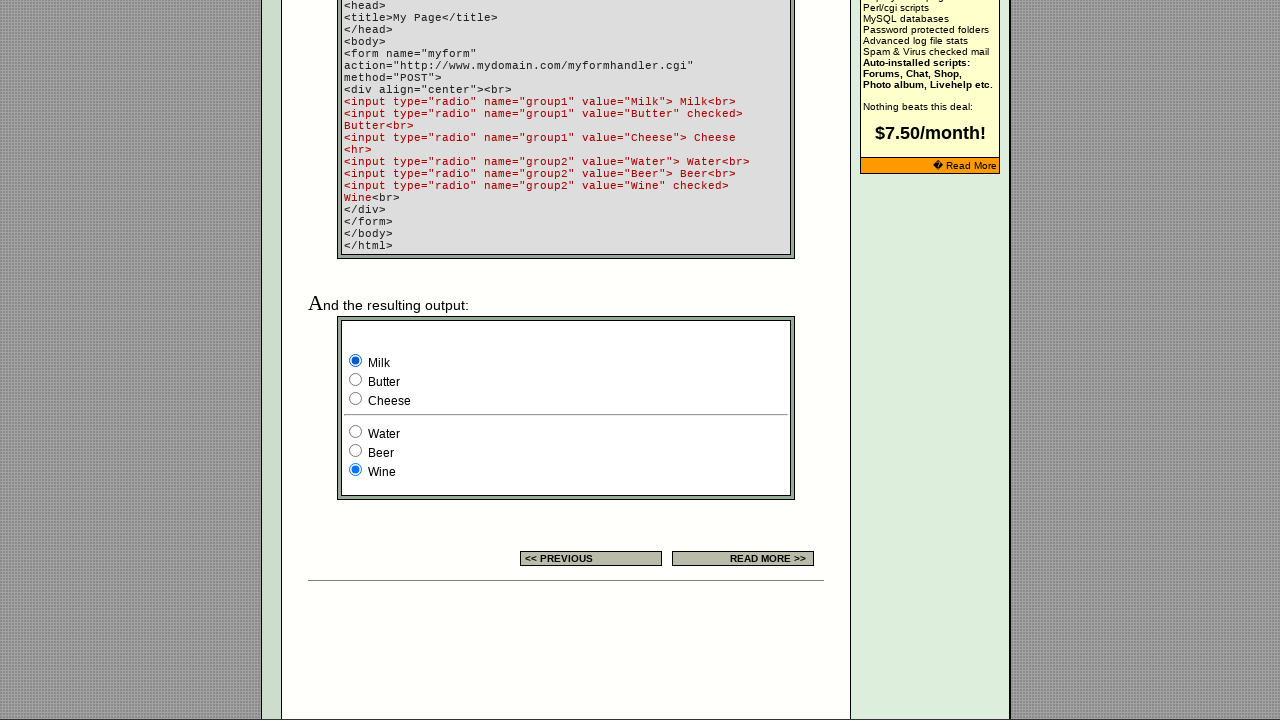

Waited for radio button 1 state update
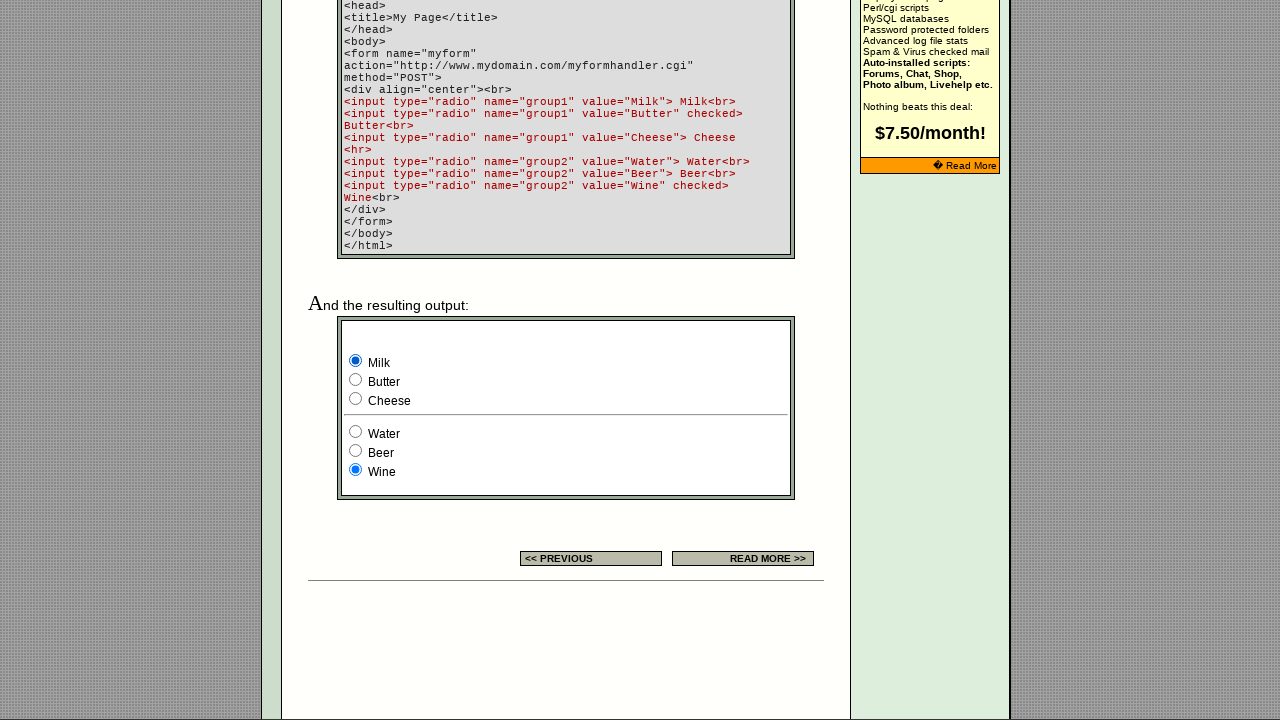

Clicked radio button 2 of 3 at (356, 380) on input[name='group1'] >> nth=1
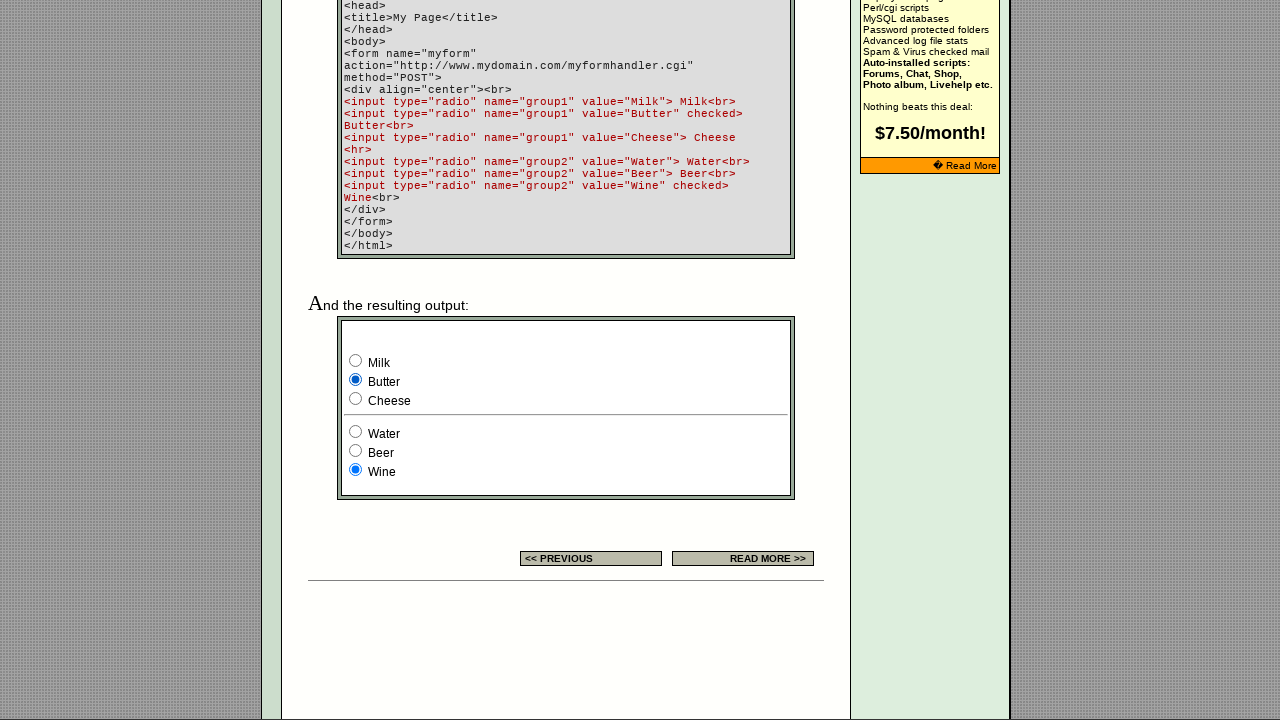

Waited for radio button 2 state update
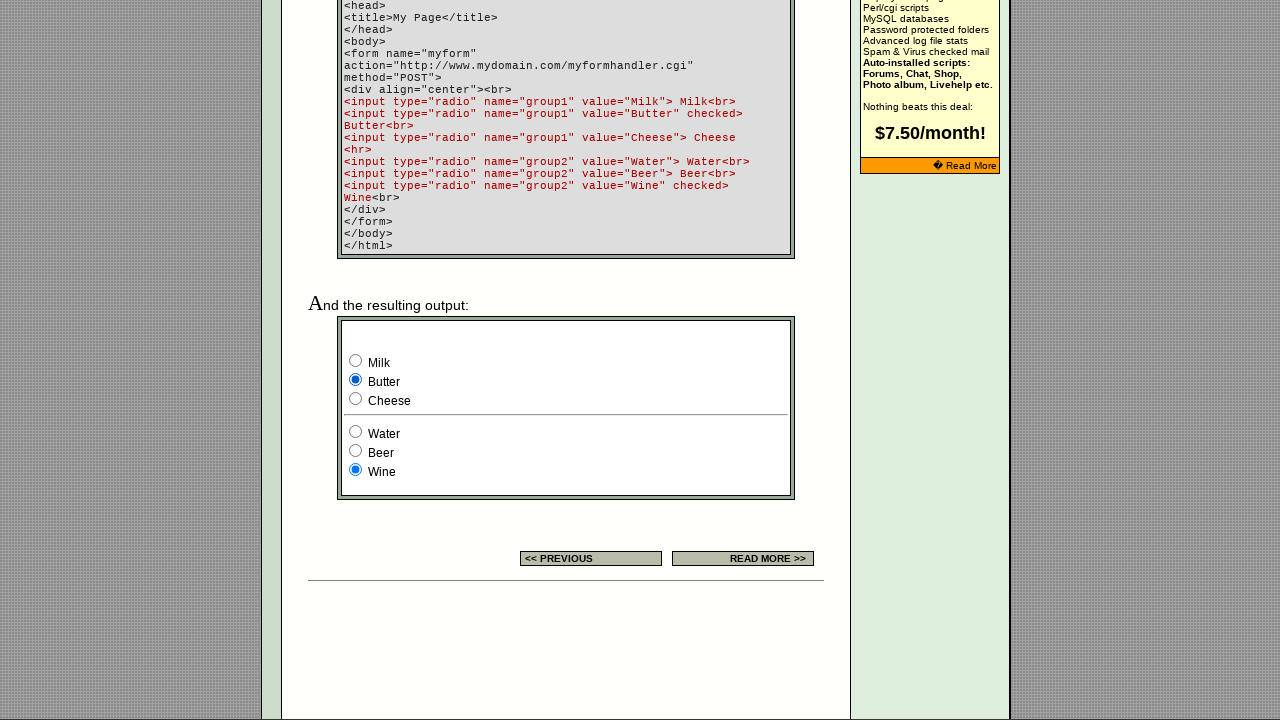

Clicked radio button 3 of 3 at (356, 398) on input[name='group1'] >> nth=2
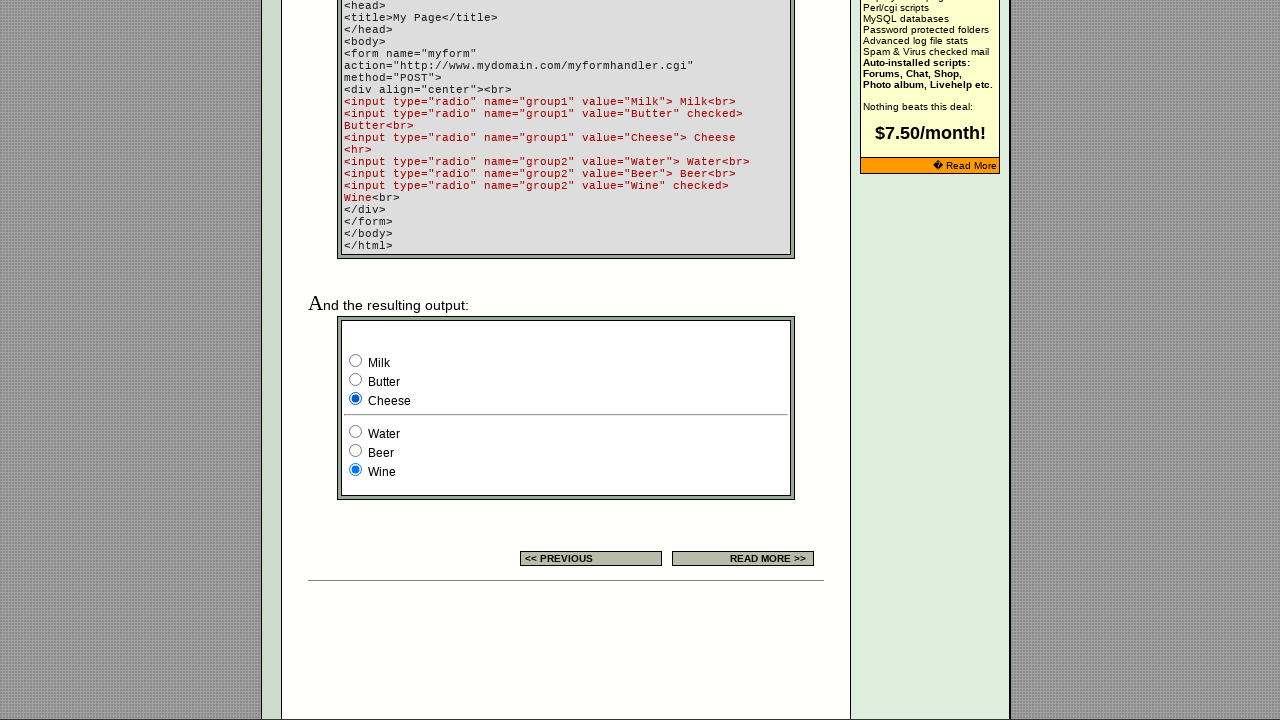

Waited for radio button 3 state update
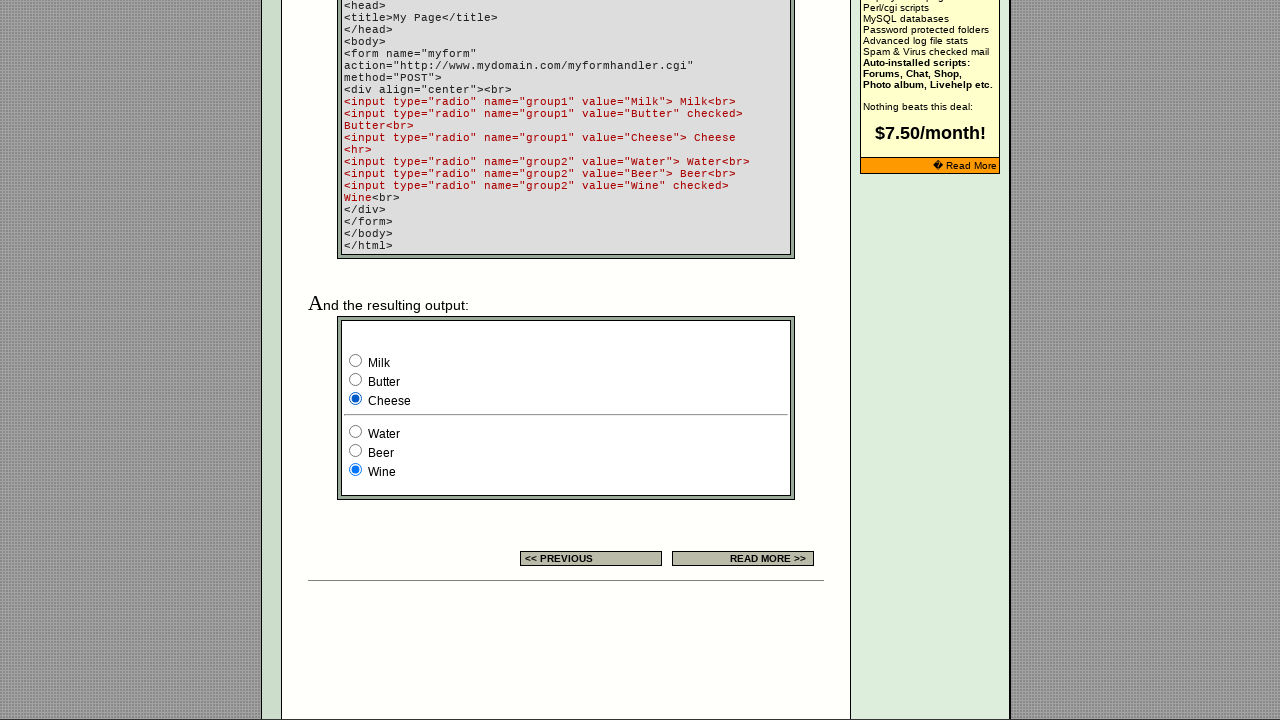

Clicked first radio button to reset to known state at (356, 360) on input[name='group1'] >> nth=0
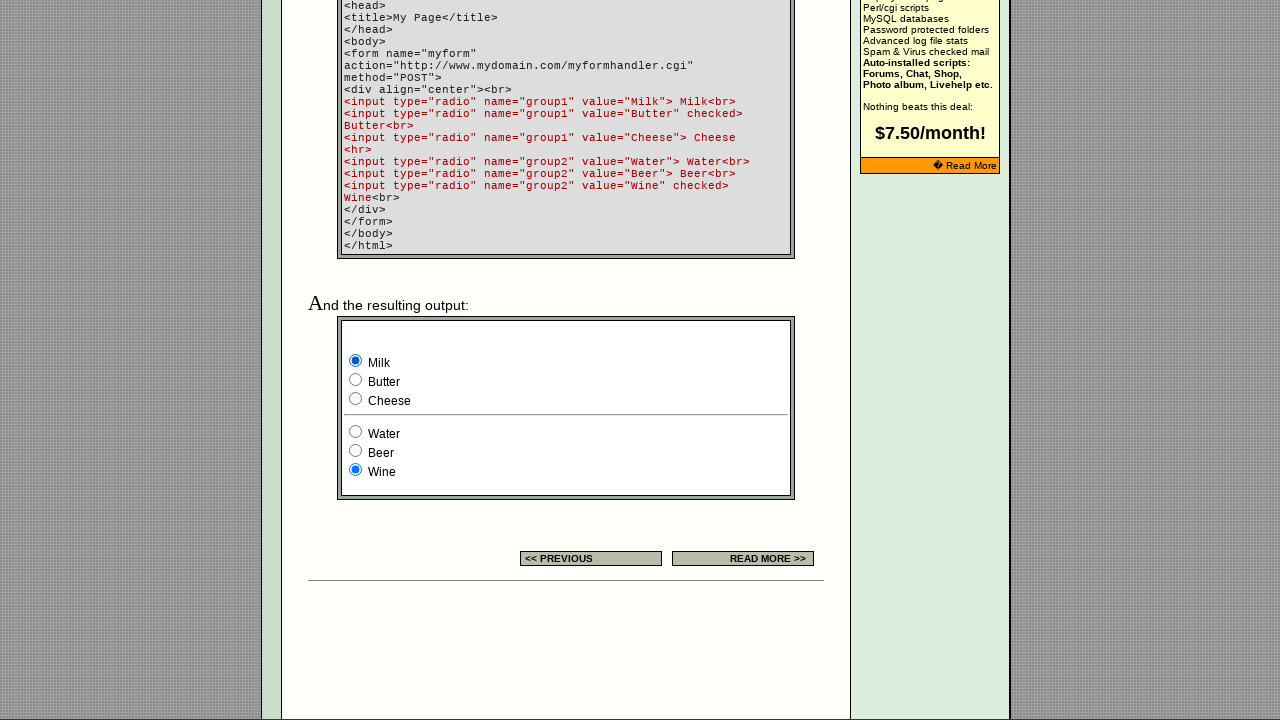

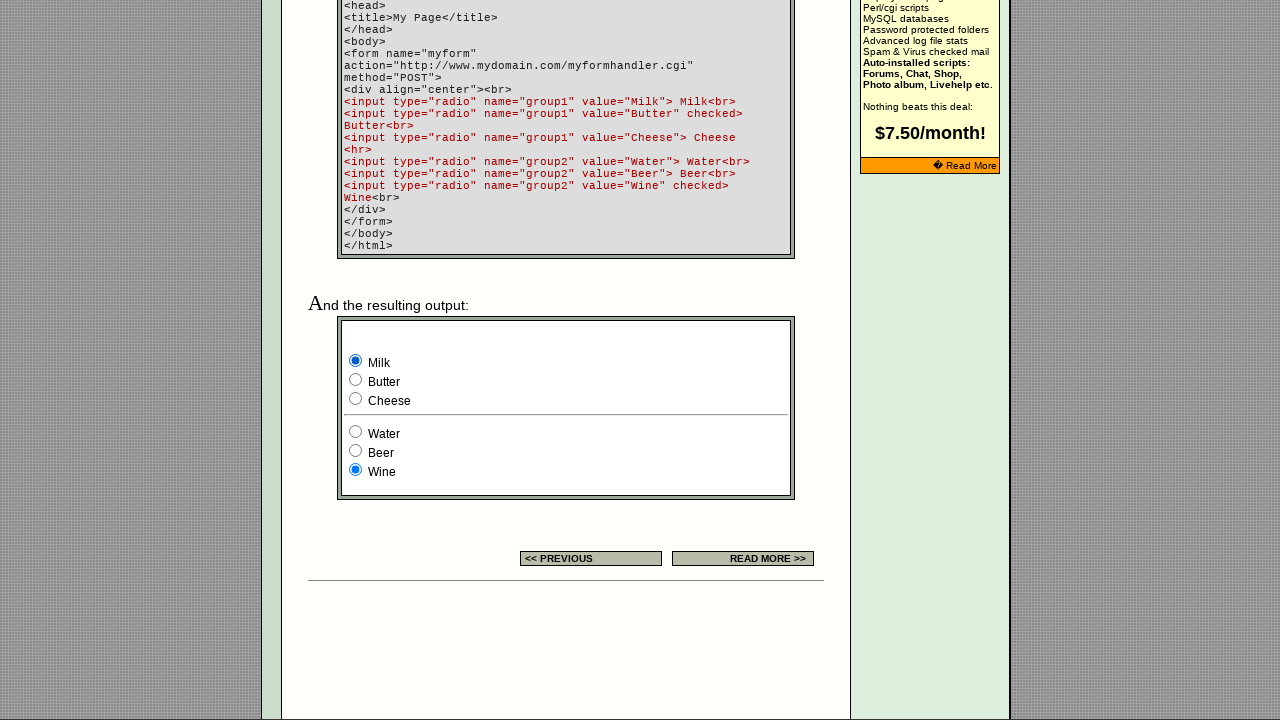